Tests keyboard key press functionality by sending the SPACE key to an input element and verifying the displayed result shows the correct key was pressed.

Starting URL: http://the-internet.herokuapp.com/key_presses

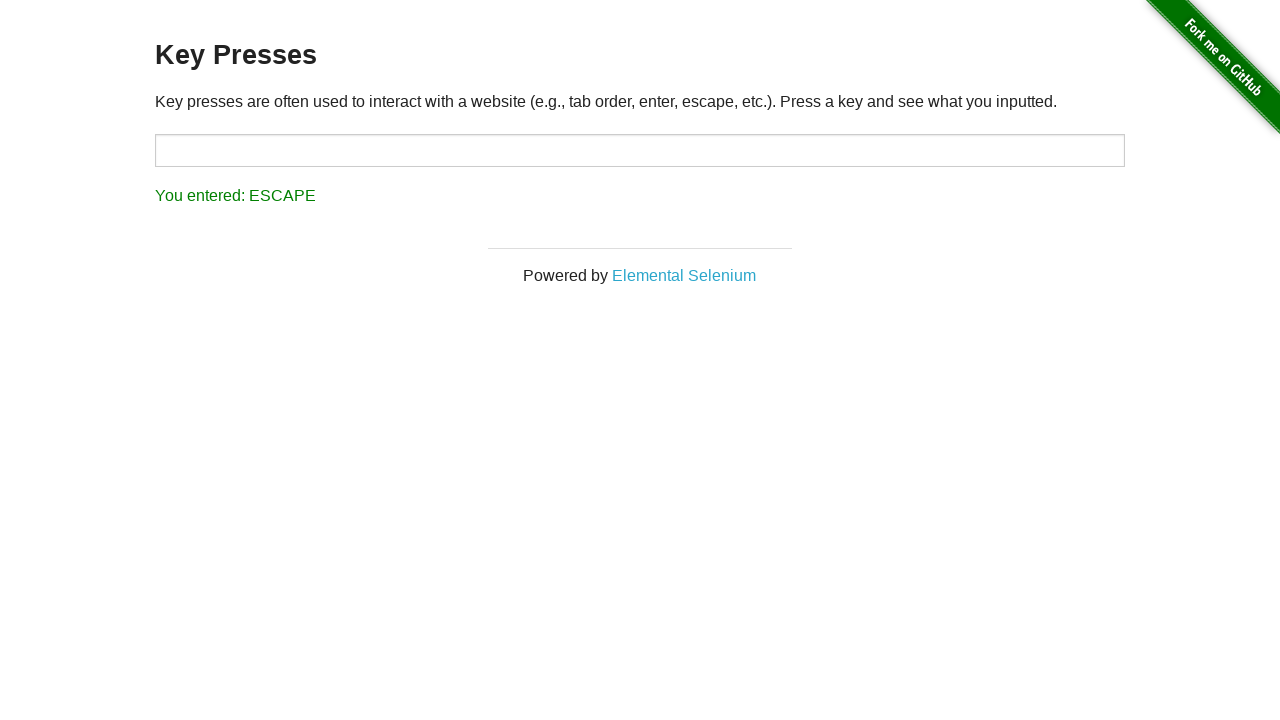

Pressed SPACE key on target input element on #target
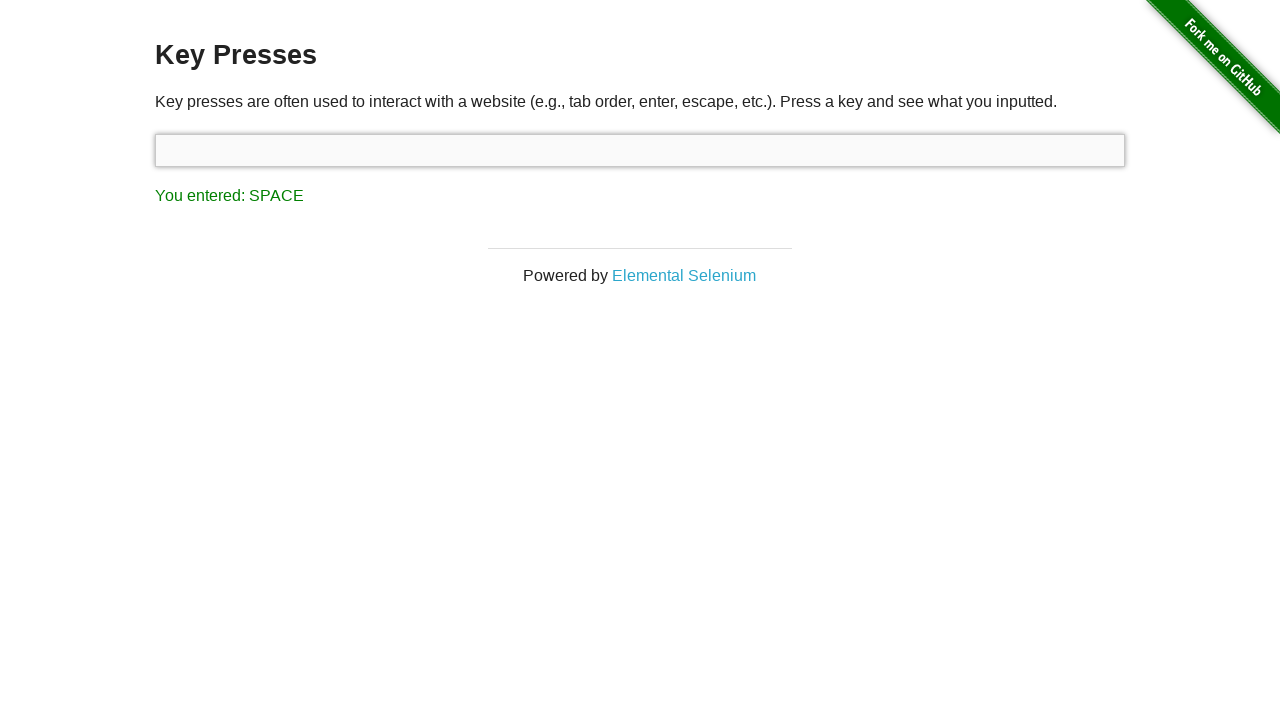

Retrieved result text from result element
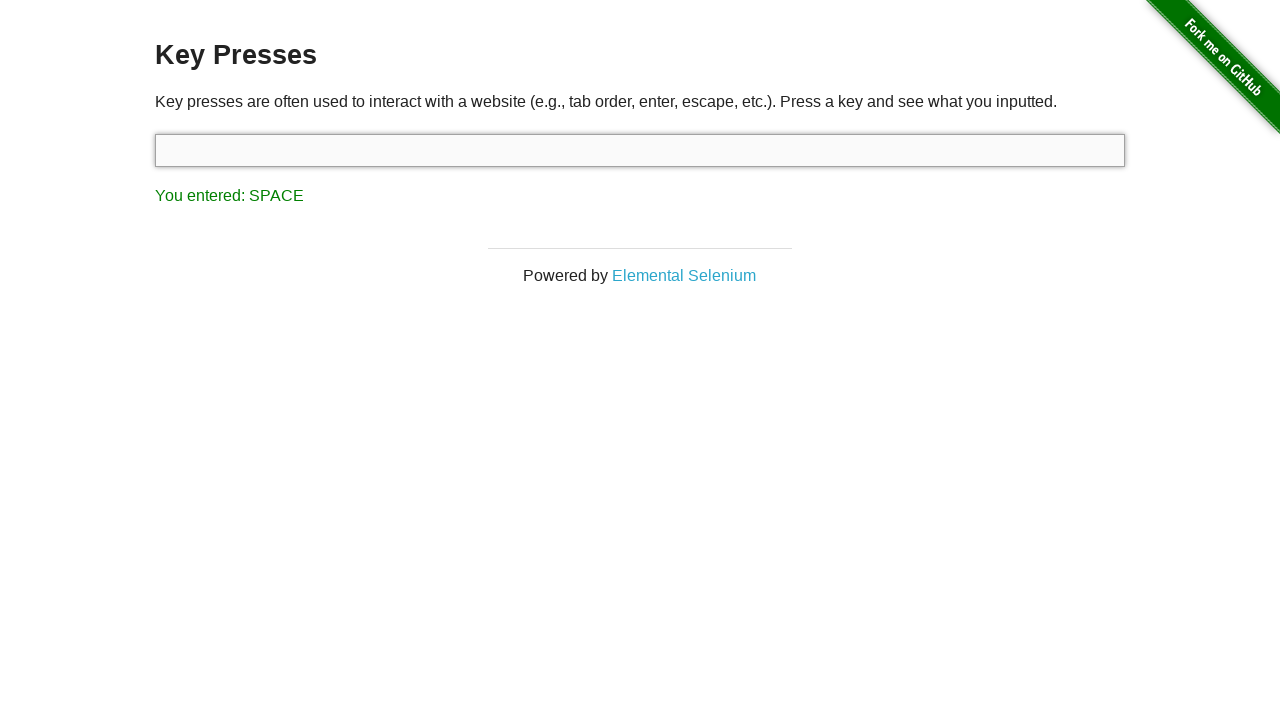

Verified result text equals 'You entered: SPACE'
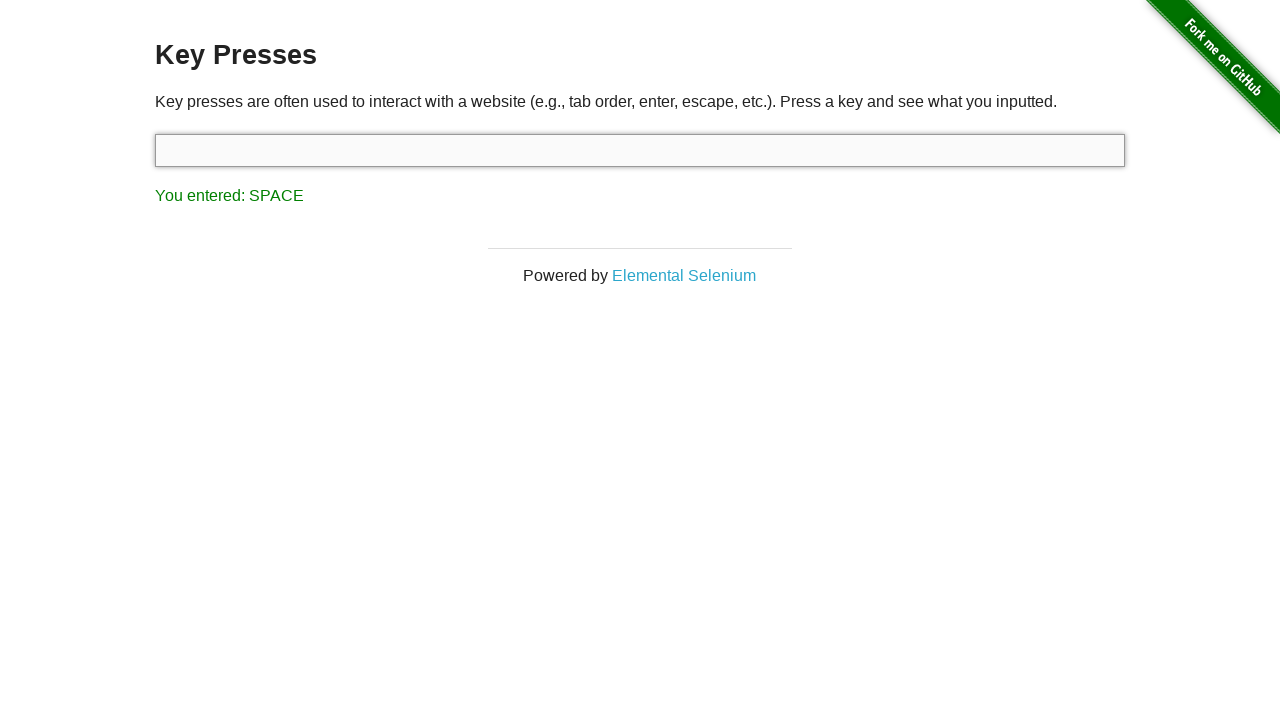

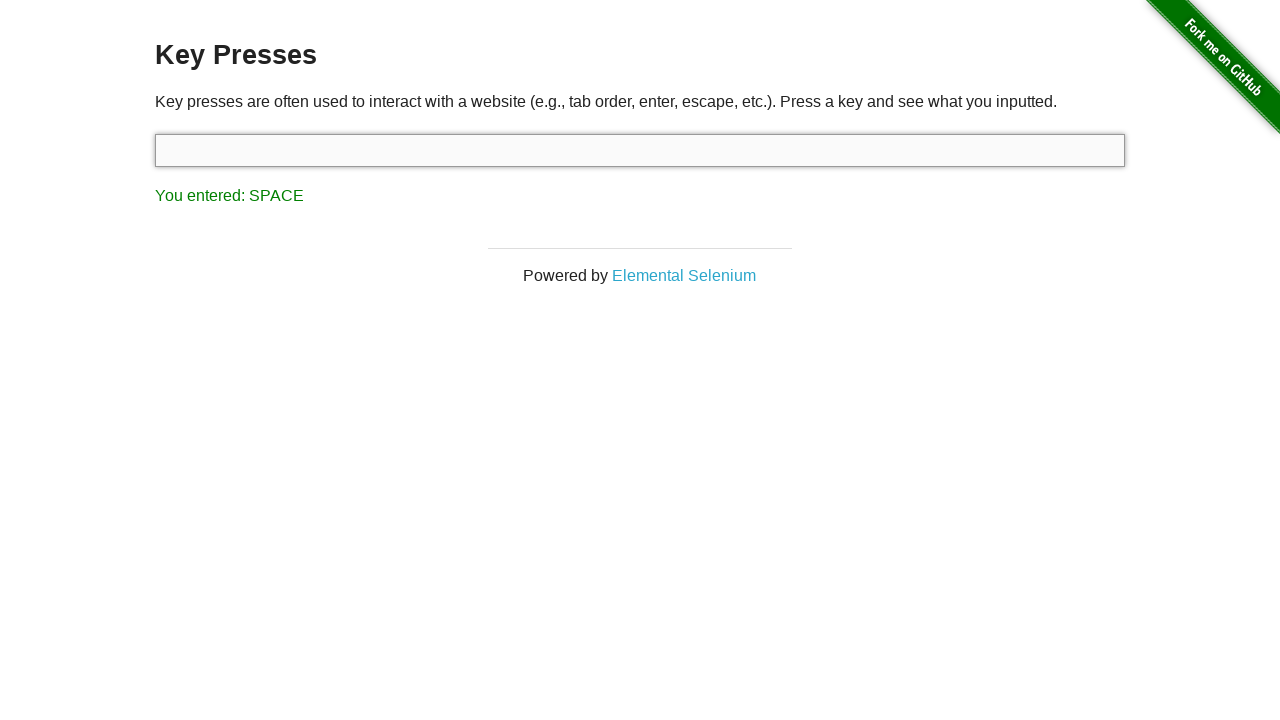